Tests scrolling/hover functionality by navigating to the practice site and hovering over the Cydeo link in the footer

Starting URL: https://practice.cydeo.com/

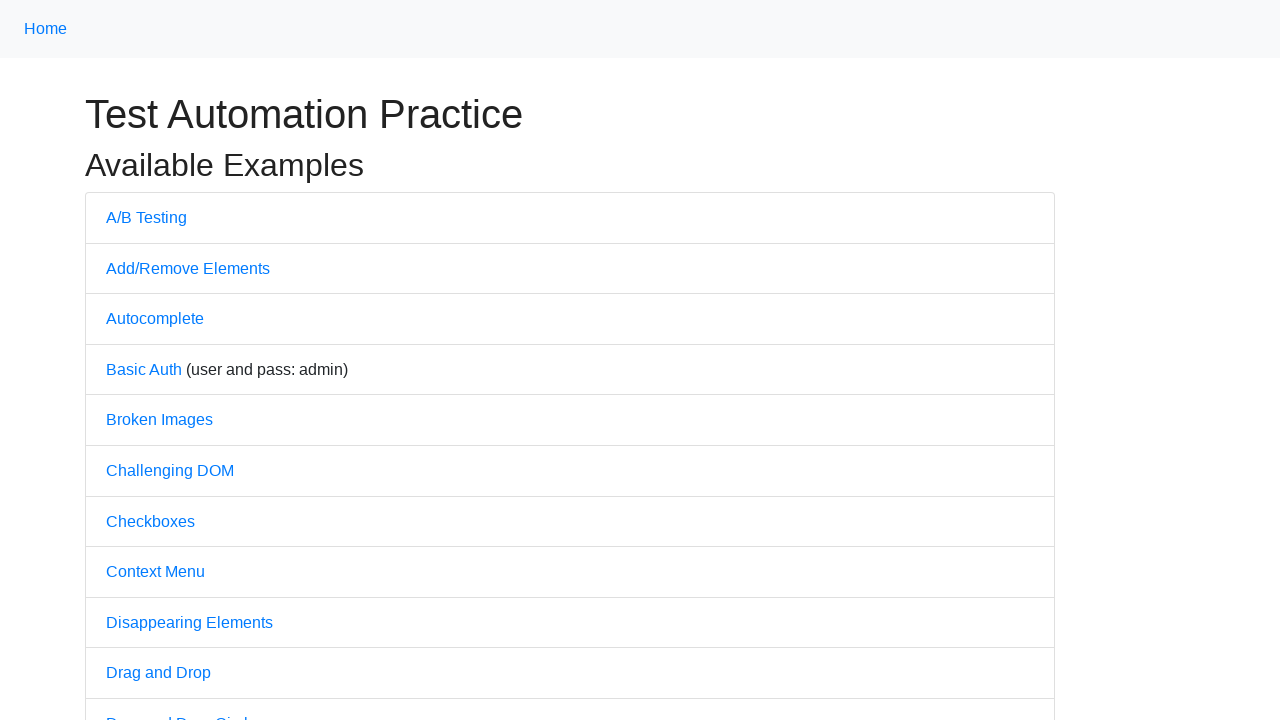

Waited for page to load (domcontentloaded state)
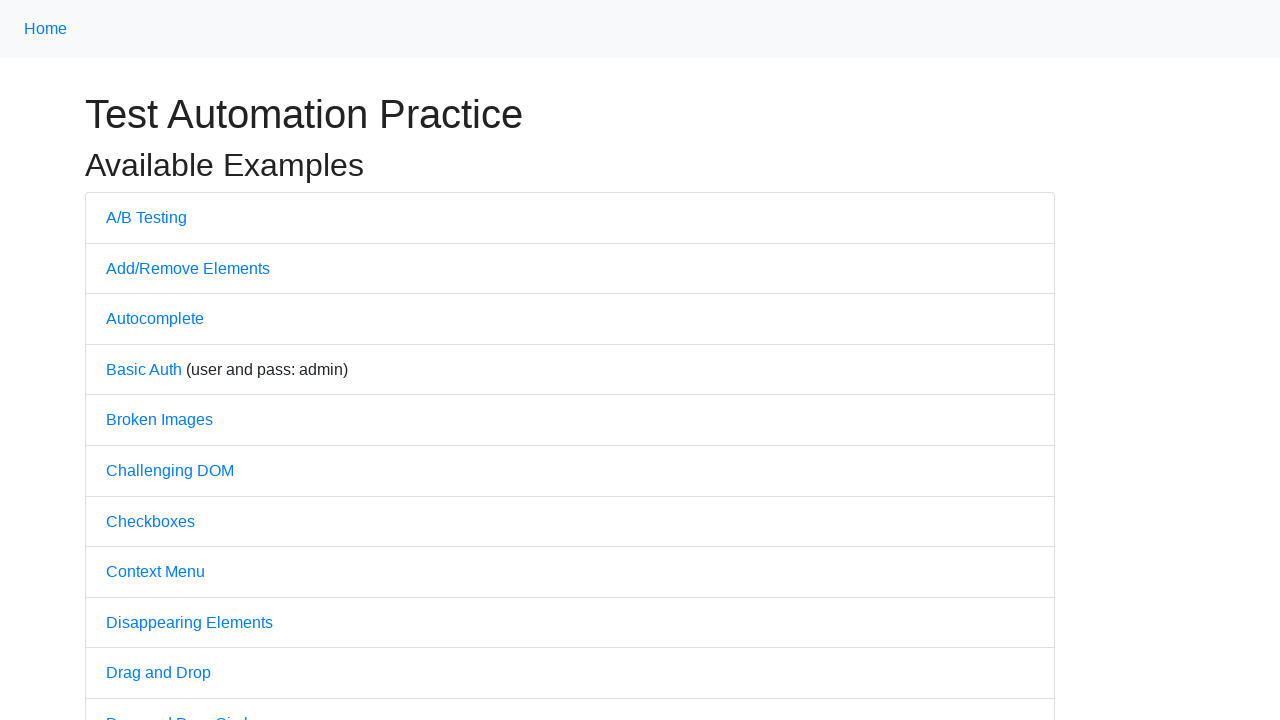

Located the Cydeo link in the footer
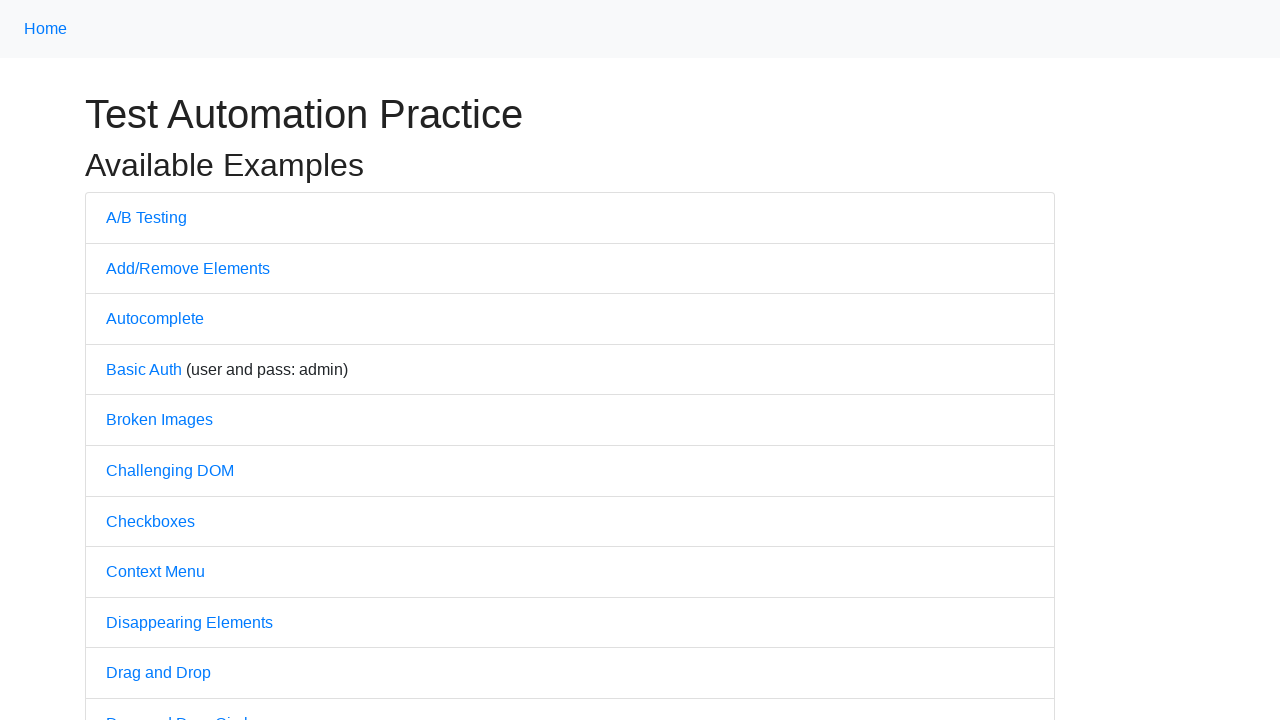

Hovered over the Cydeo link at (614, 707) on a[href='https://cydeo.com/']
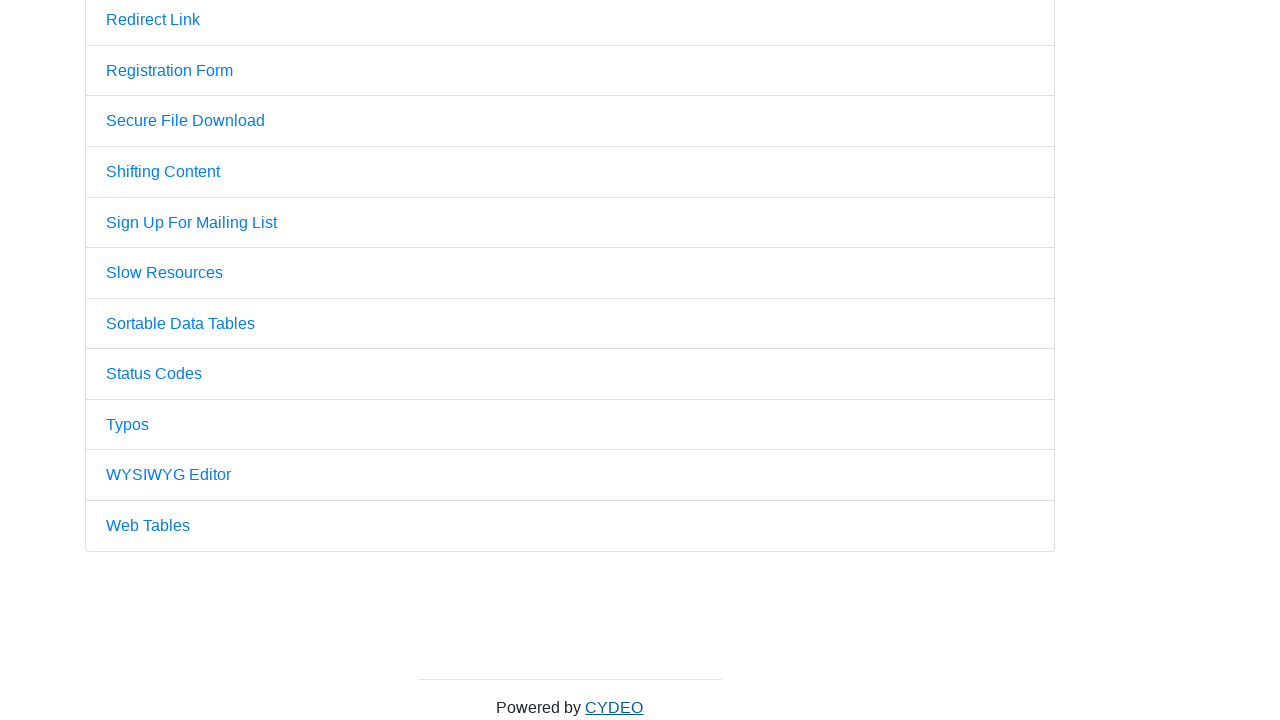

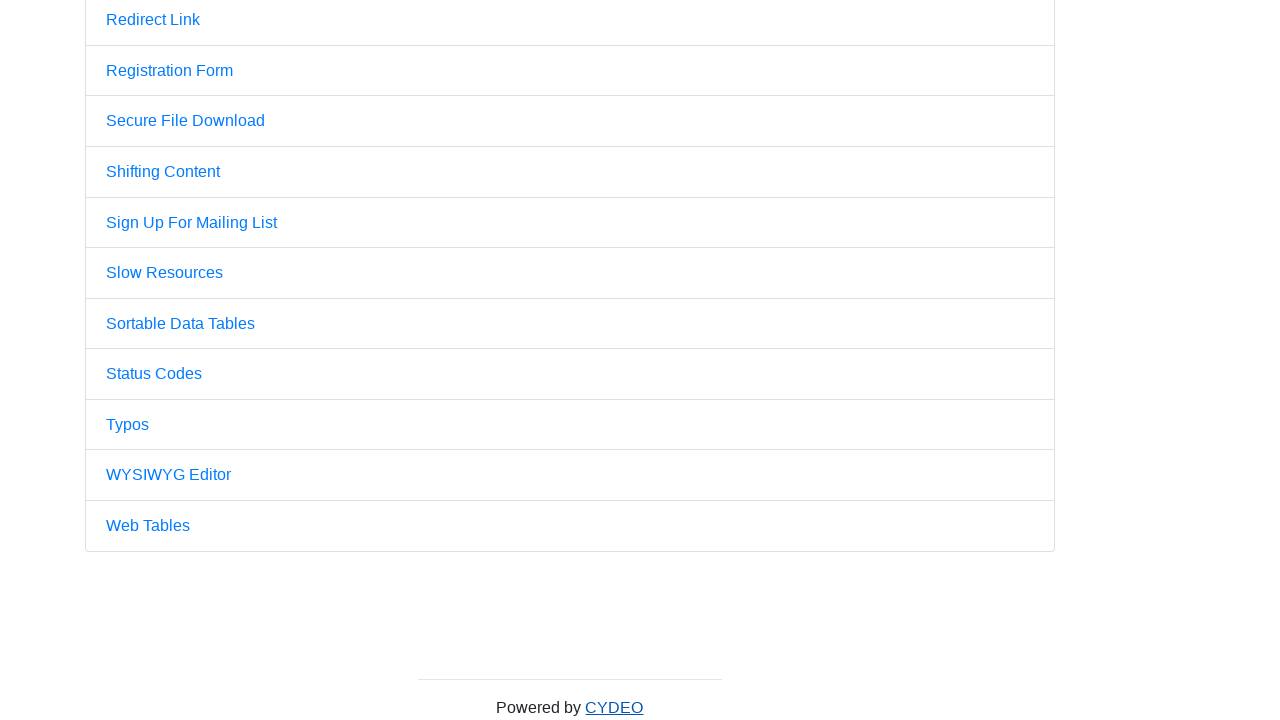